Tests a basic calculator by entering values in two fields, selecting operation options, clicking calculate, and verifying the answer

Starting URL: https://testsheepnz.github.io/BasicCalculator.html

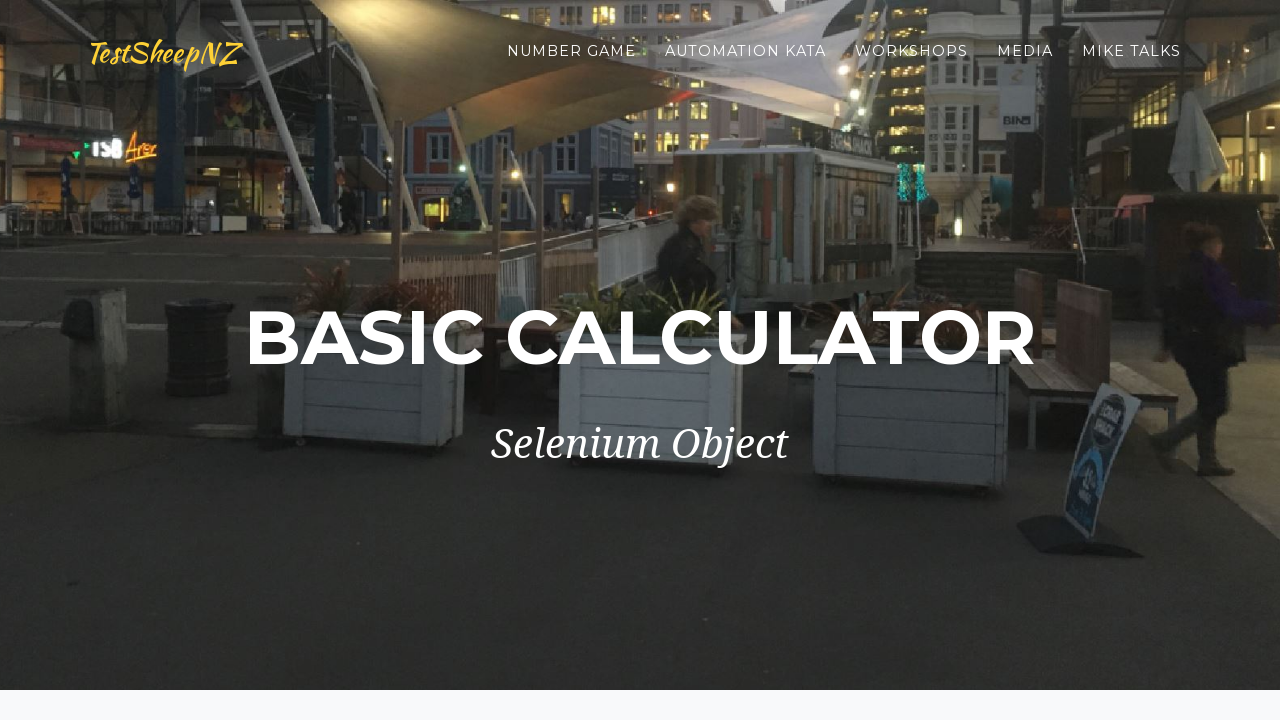

Entered 15 in first number field on #number1Field
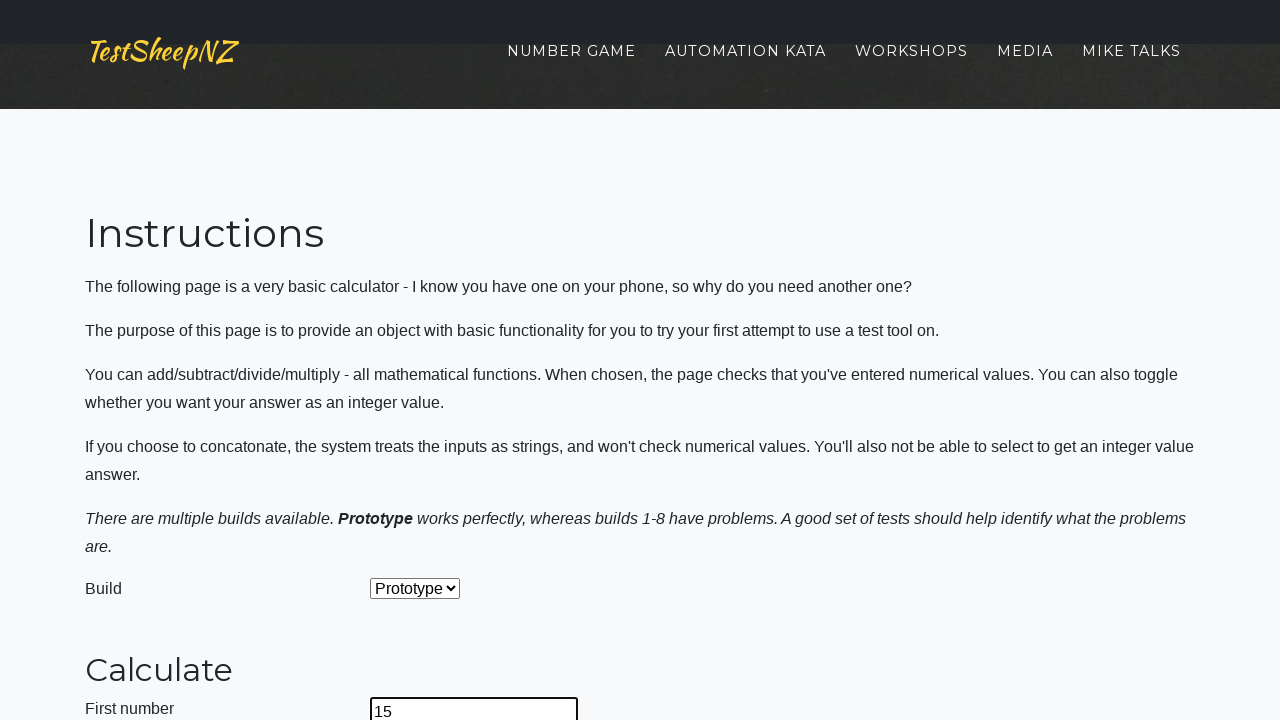

Entered 7 in second number field on #number2Field
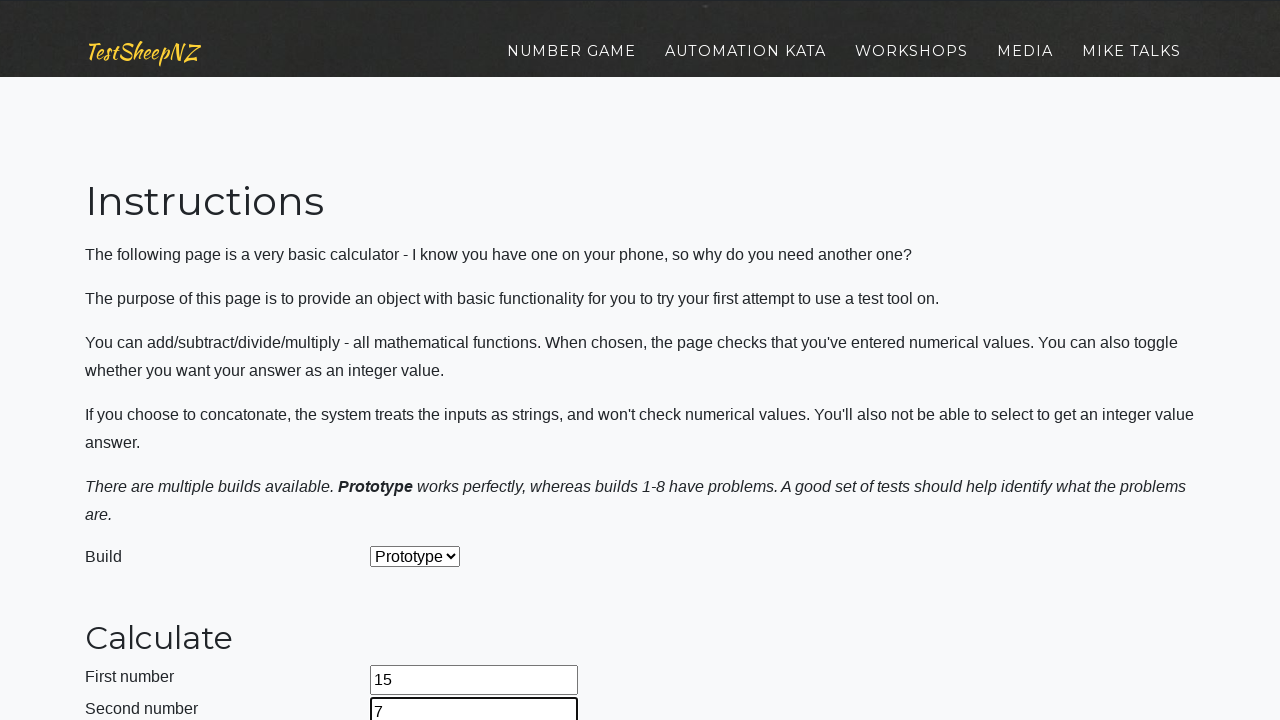

Selected Add operation from dropdown on #selectOperationDropdown
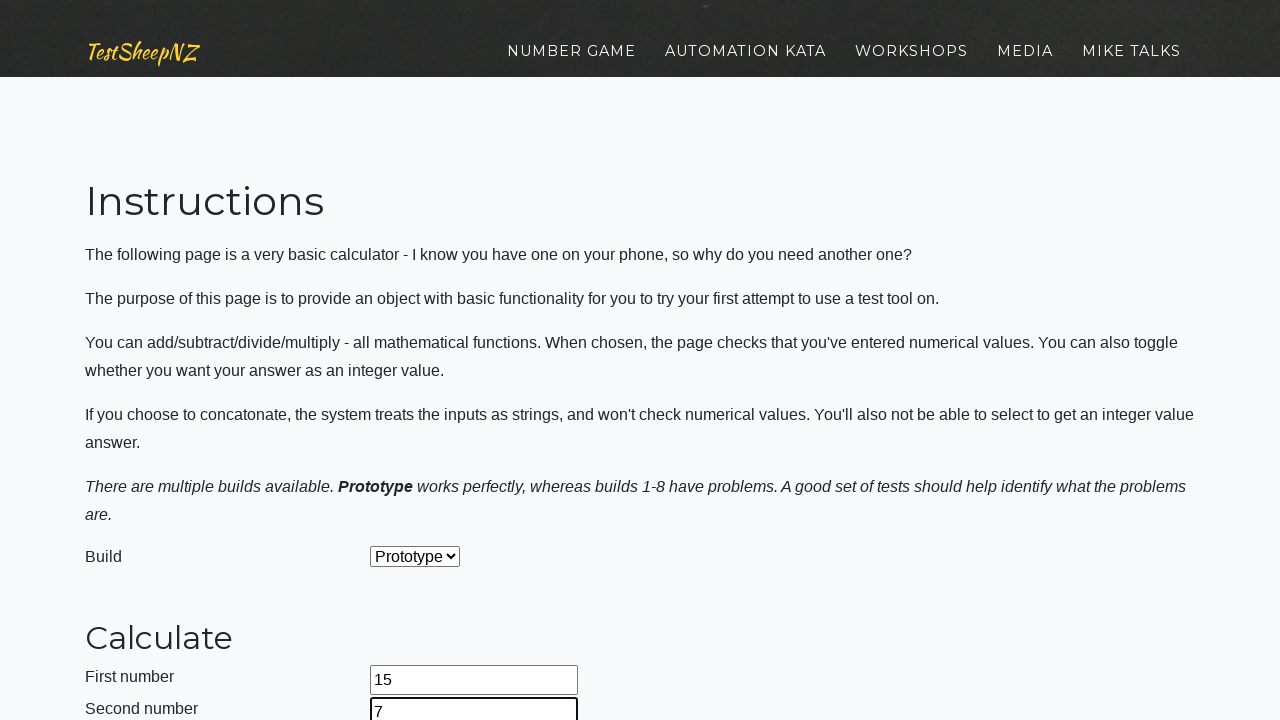

Clicked calculate button at (422, 361) on #calculateButton
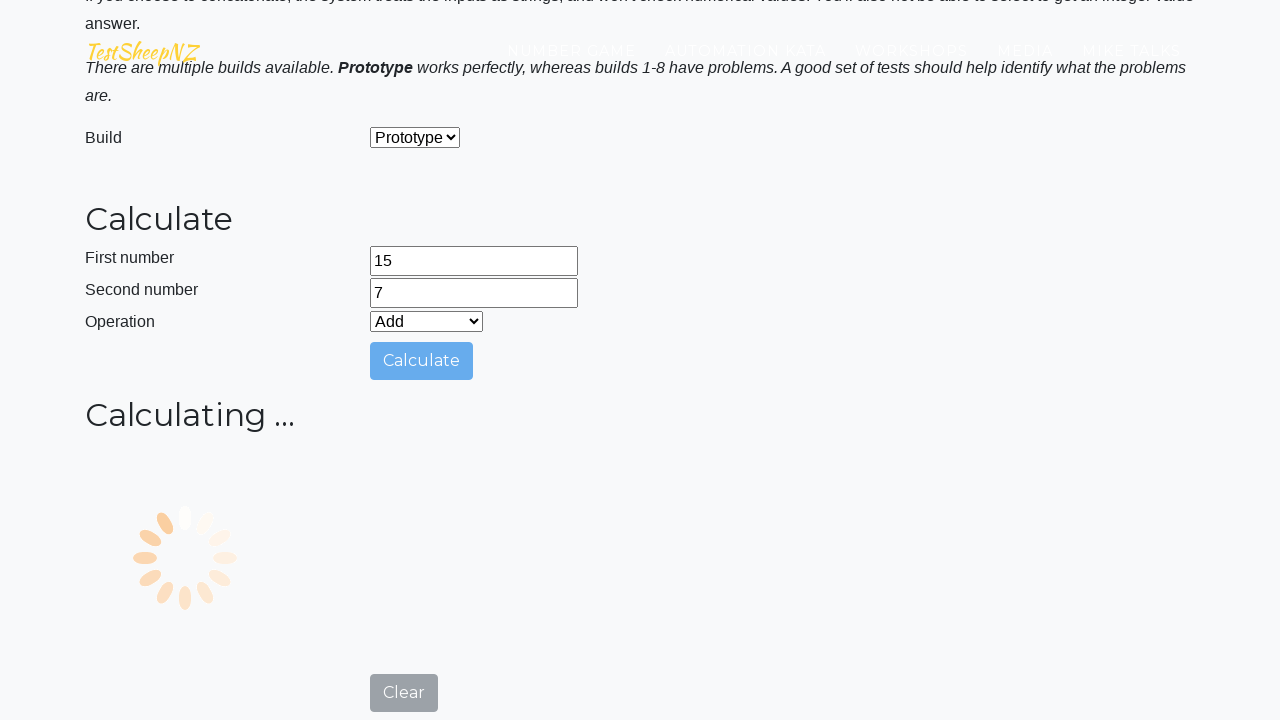

Answer field loaded and is visible
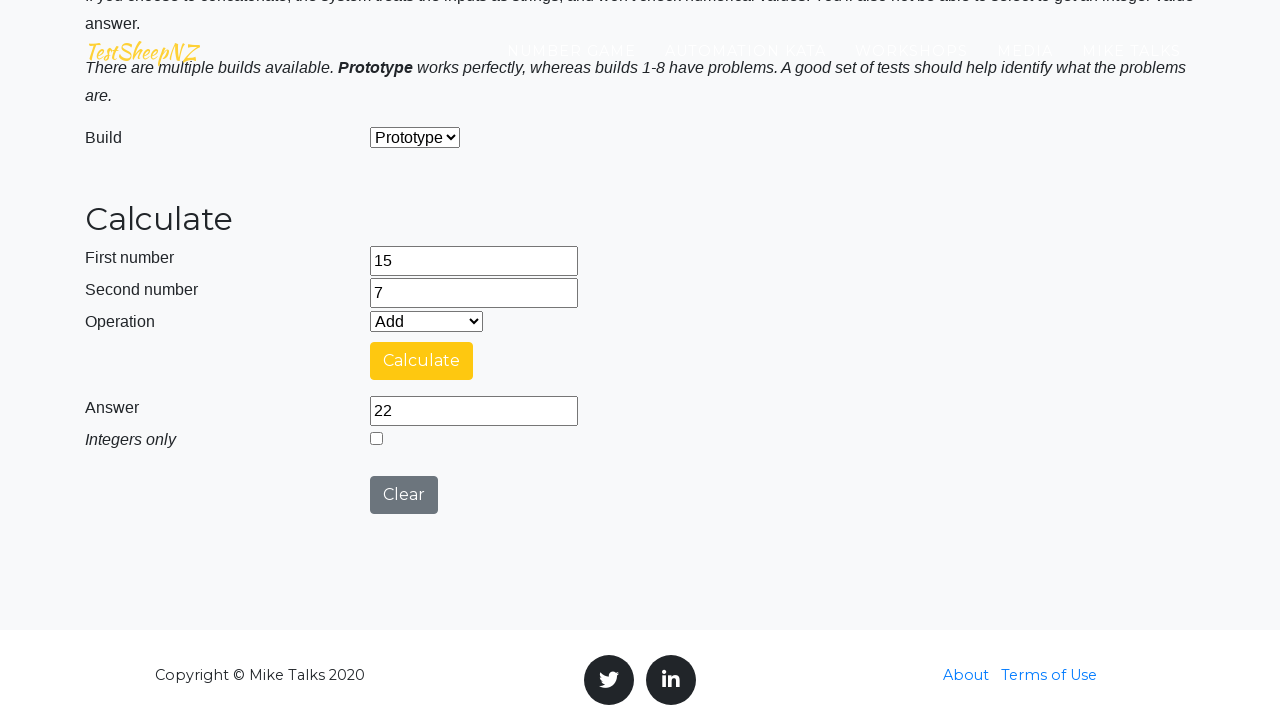

Retrieved answer value: 22
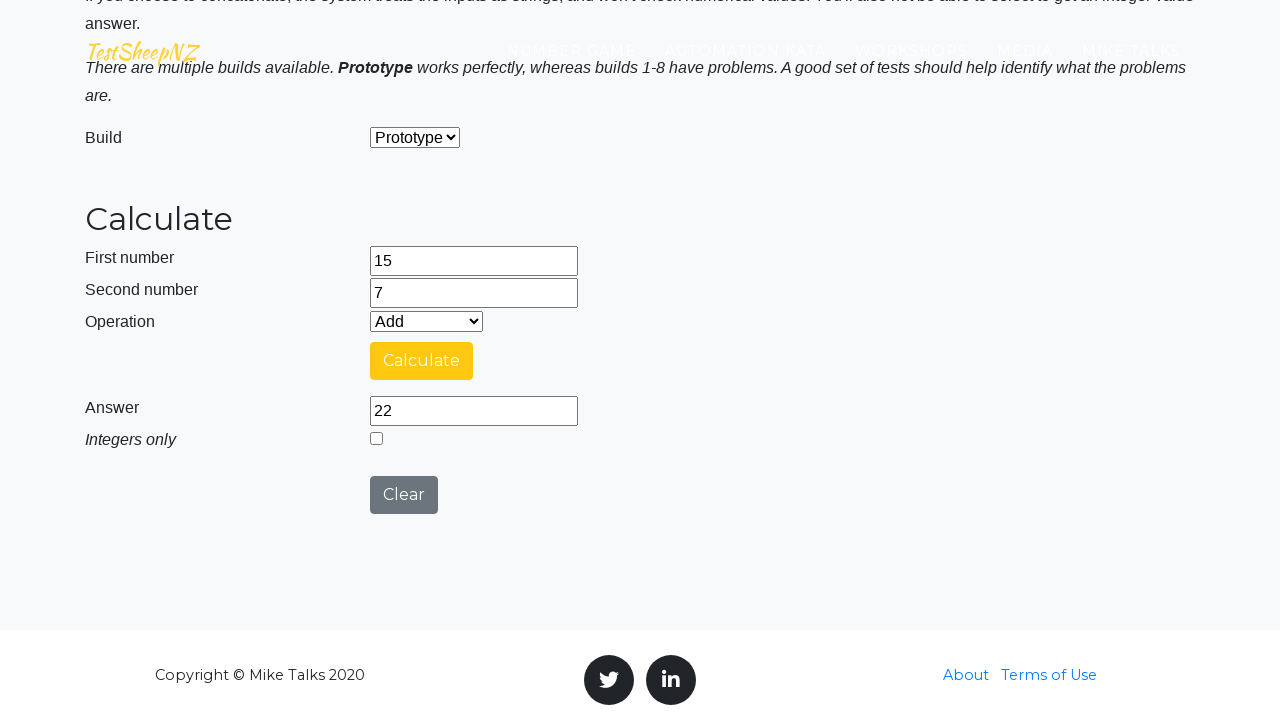

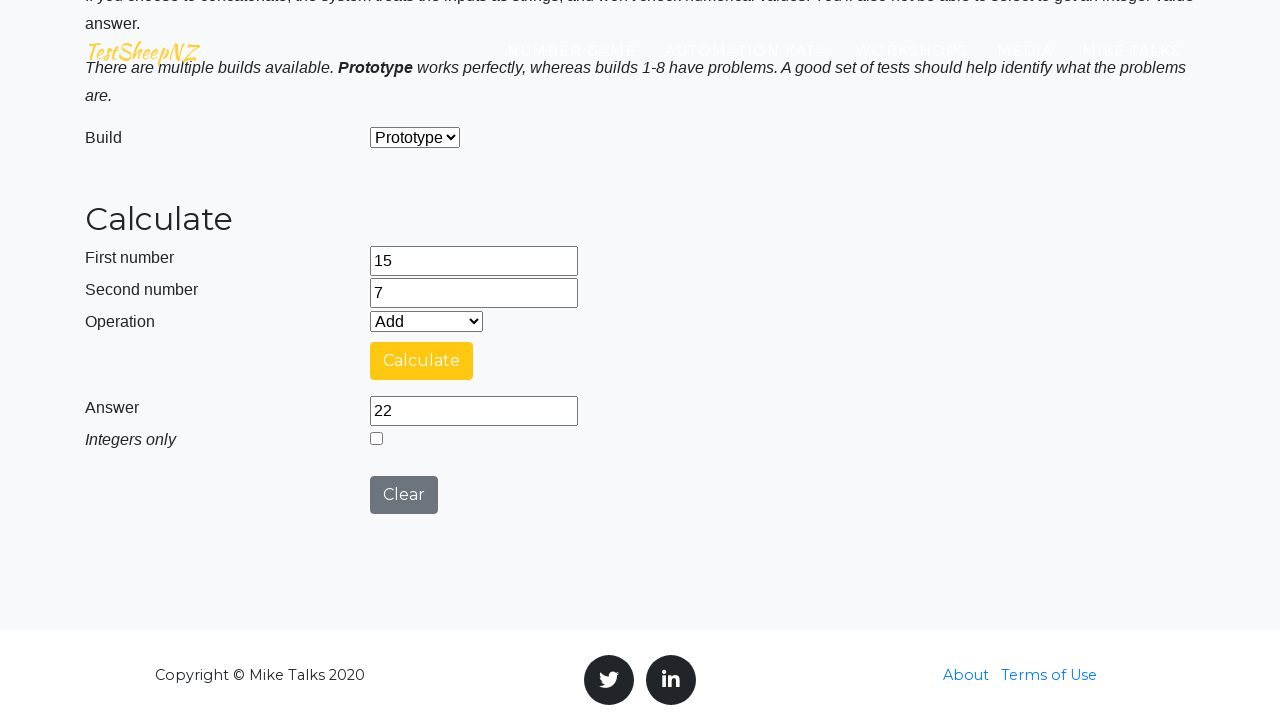